Tests news section responsiveness across different screen sizes (desktop, tablet, mobile) by resizing viewport and verifying search input remains visible

Starting URL: https://global-news-proyect-gmni.vercel.app

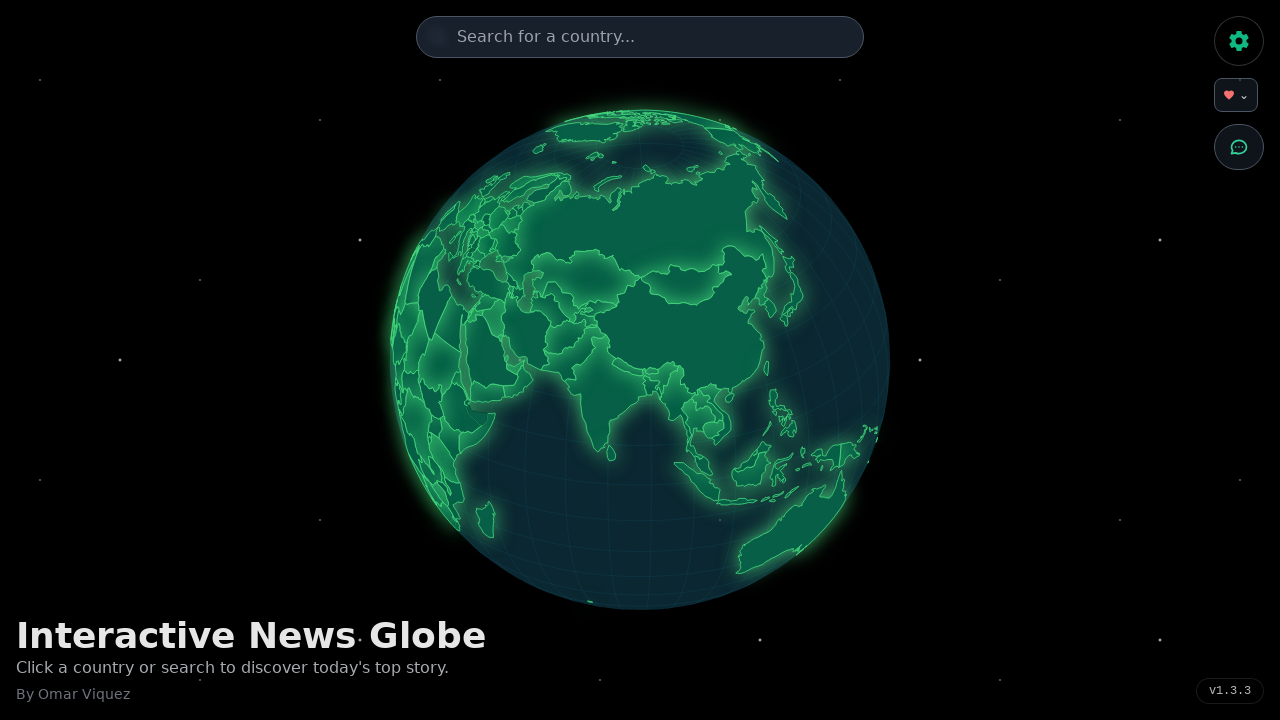

Set viewport to desktop size (1920x1080)
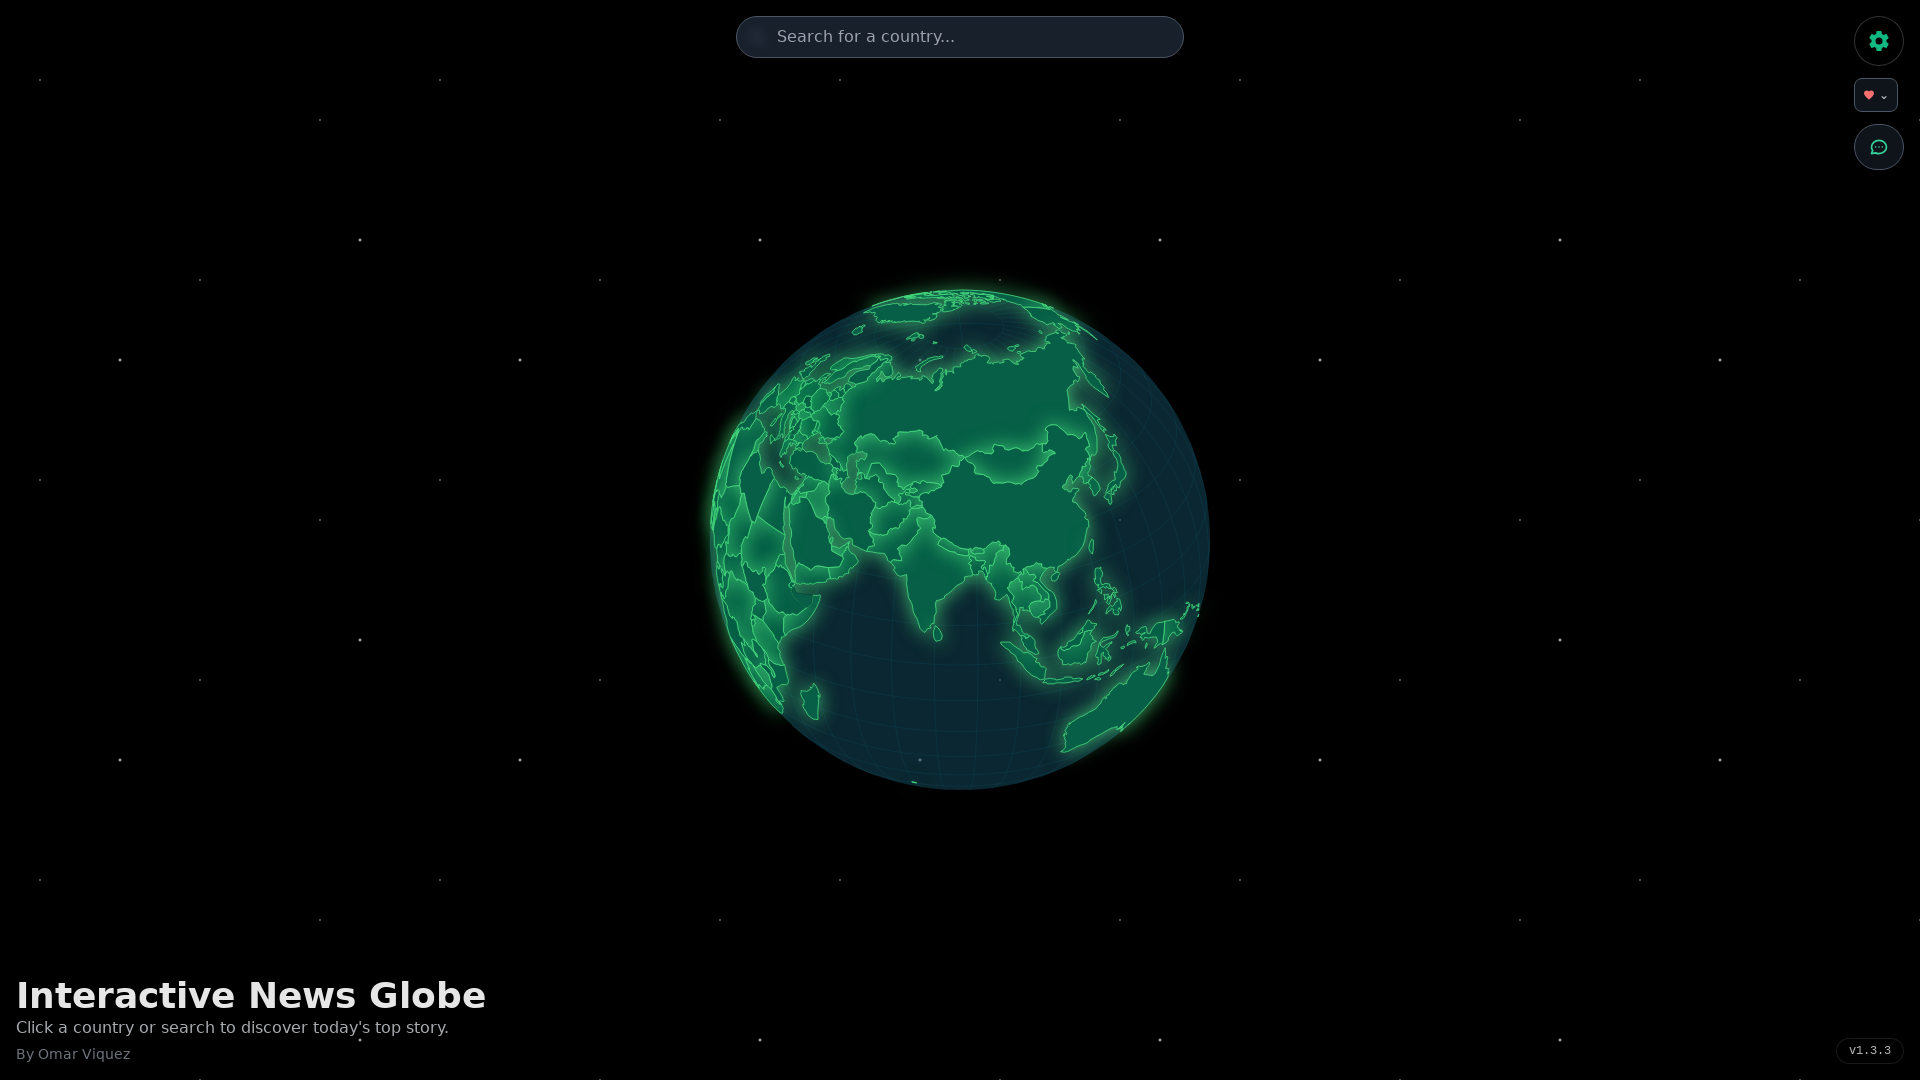

Waited for h1 element to load
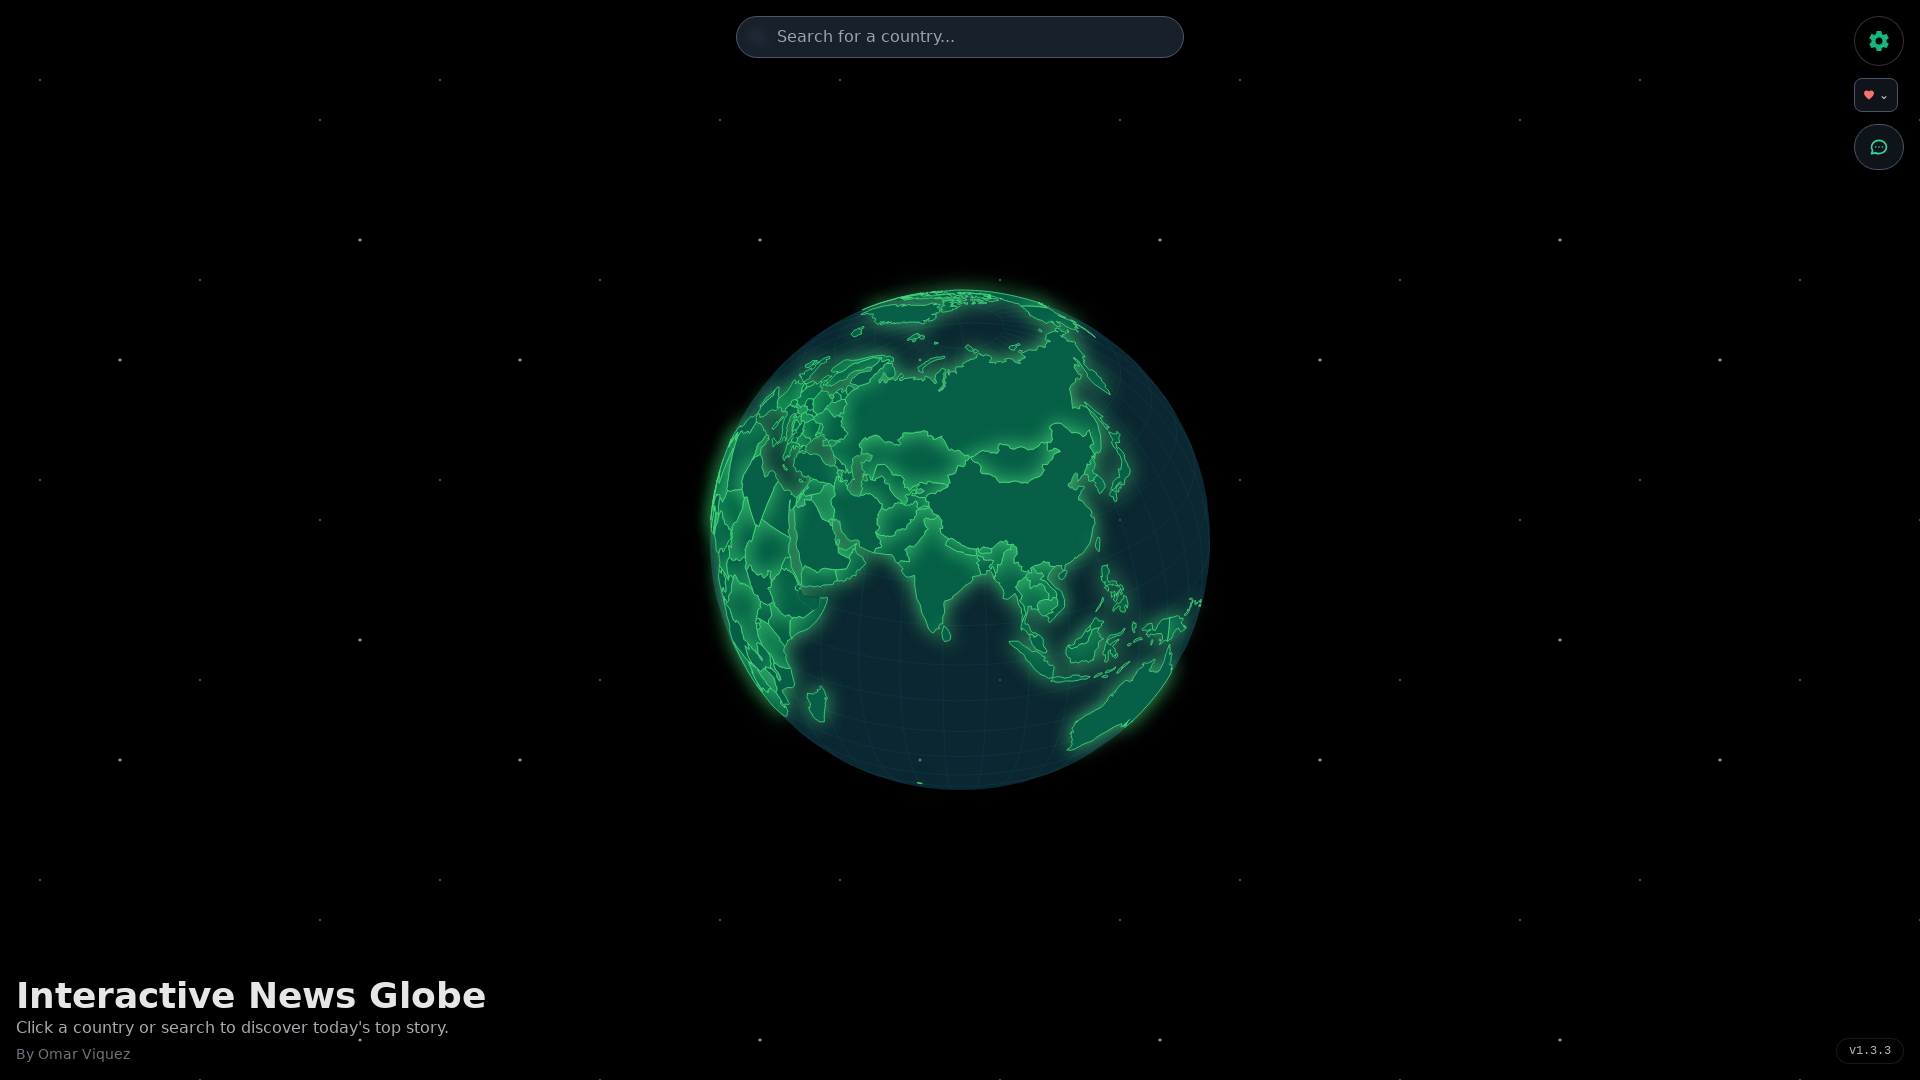

Located search input on desktop view
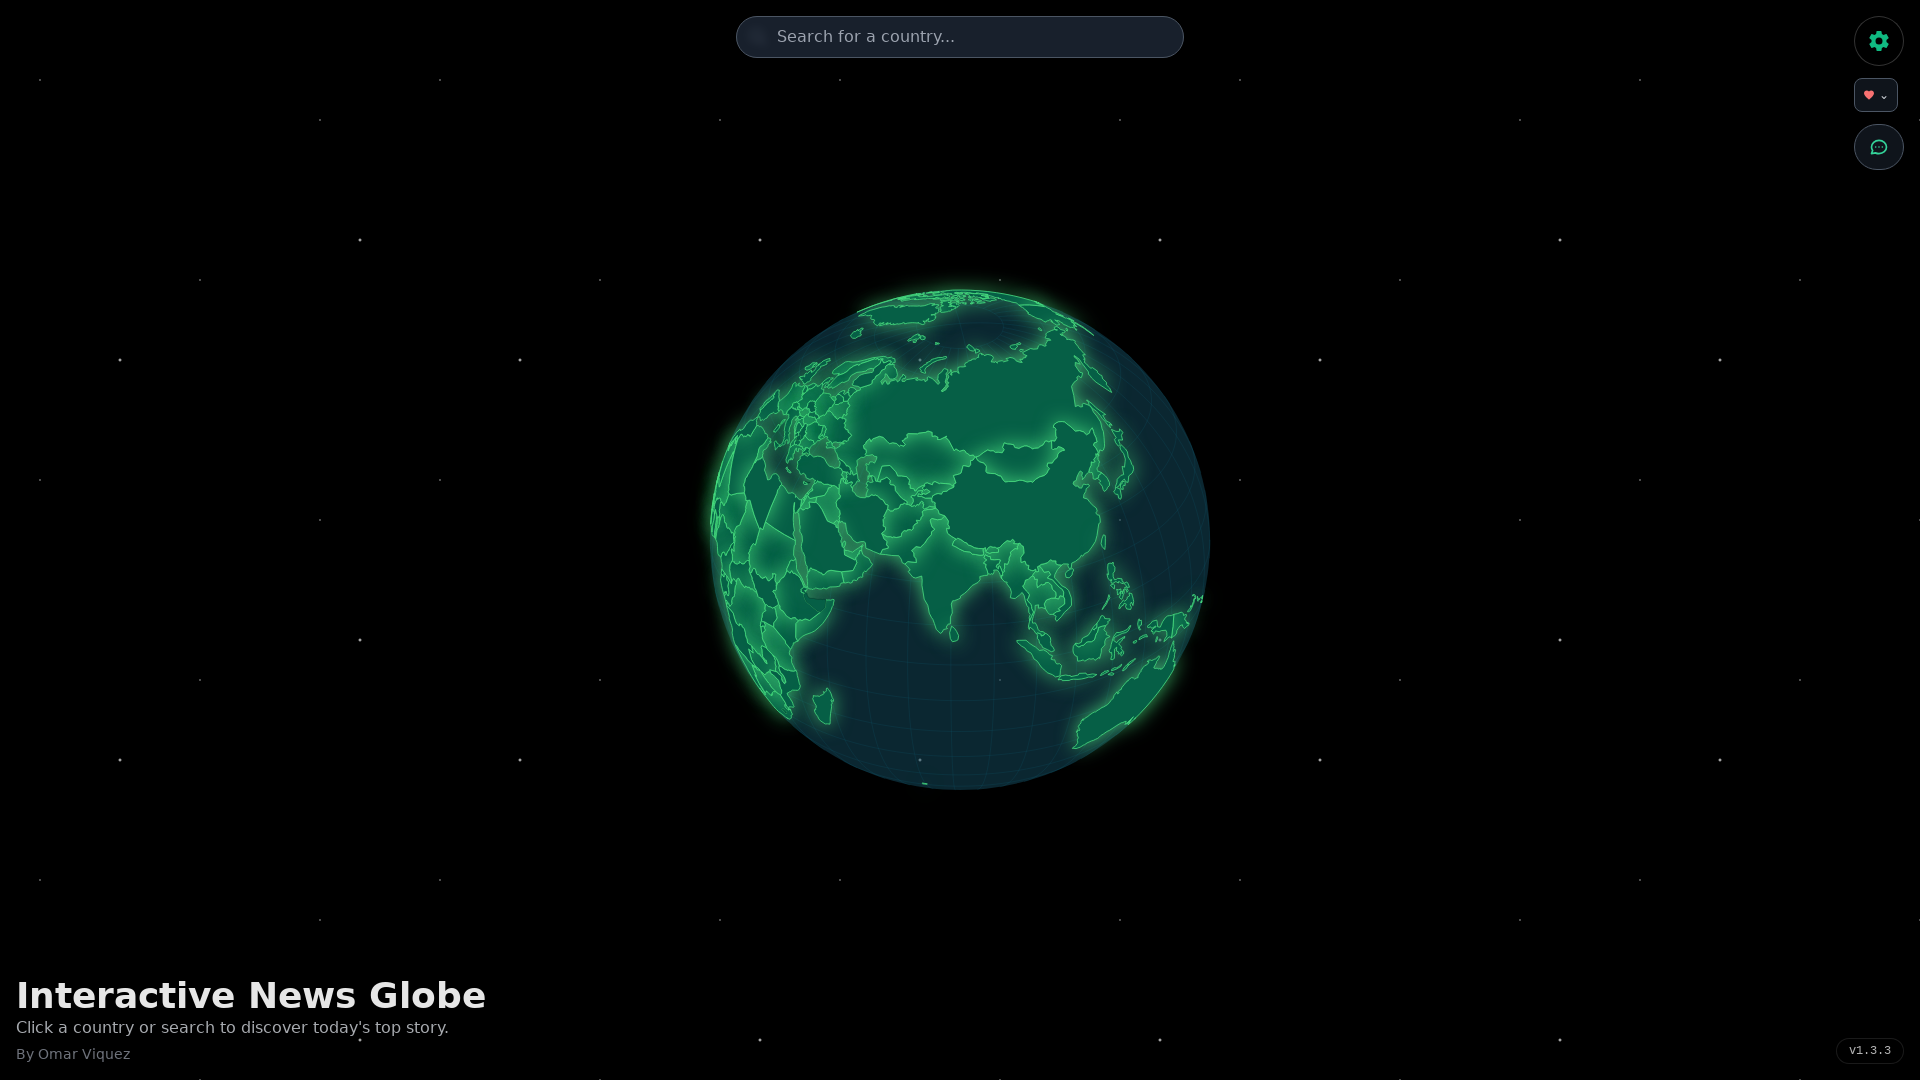

Verified search input is visible on desktop
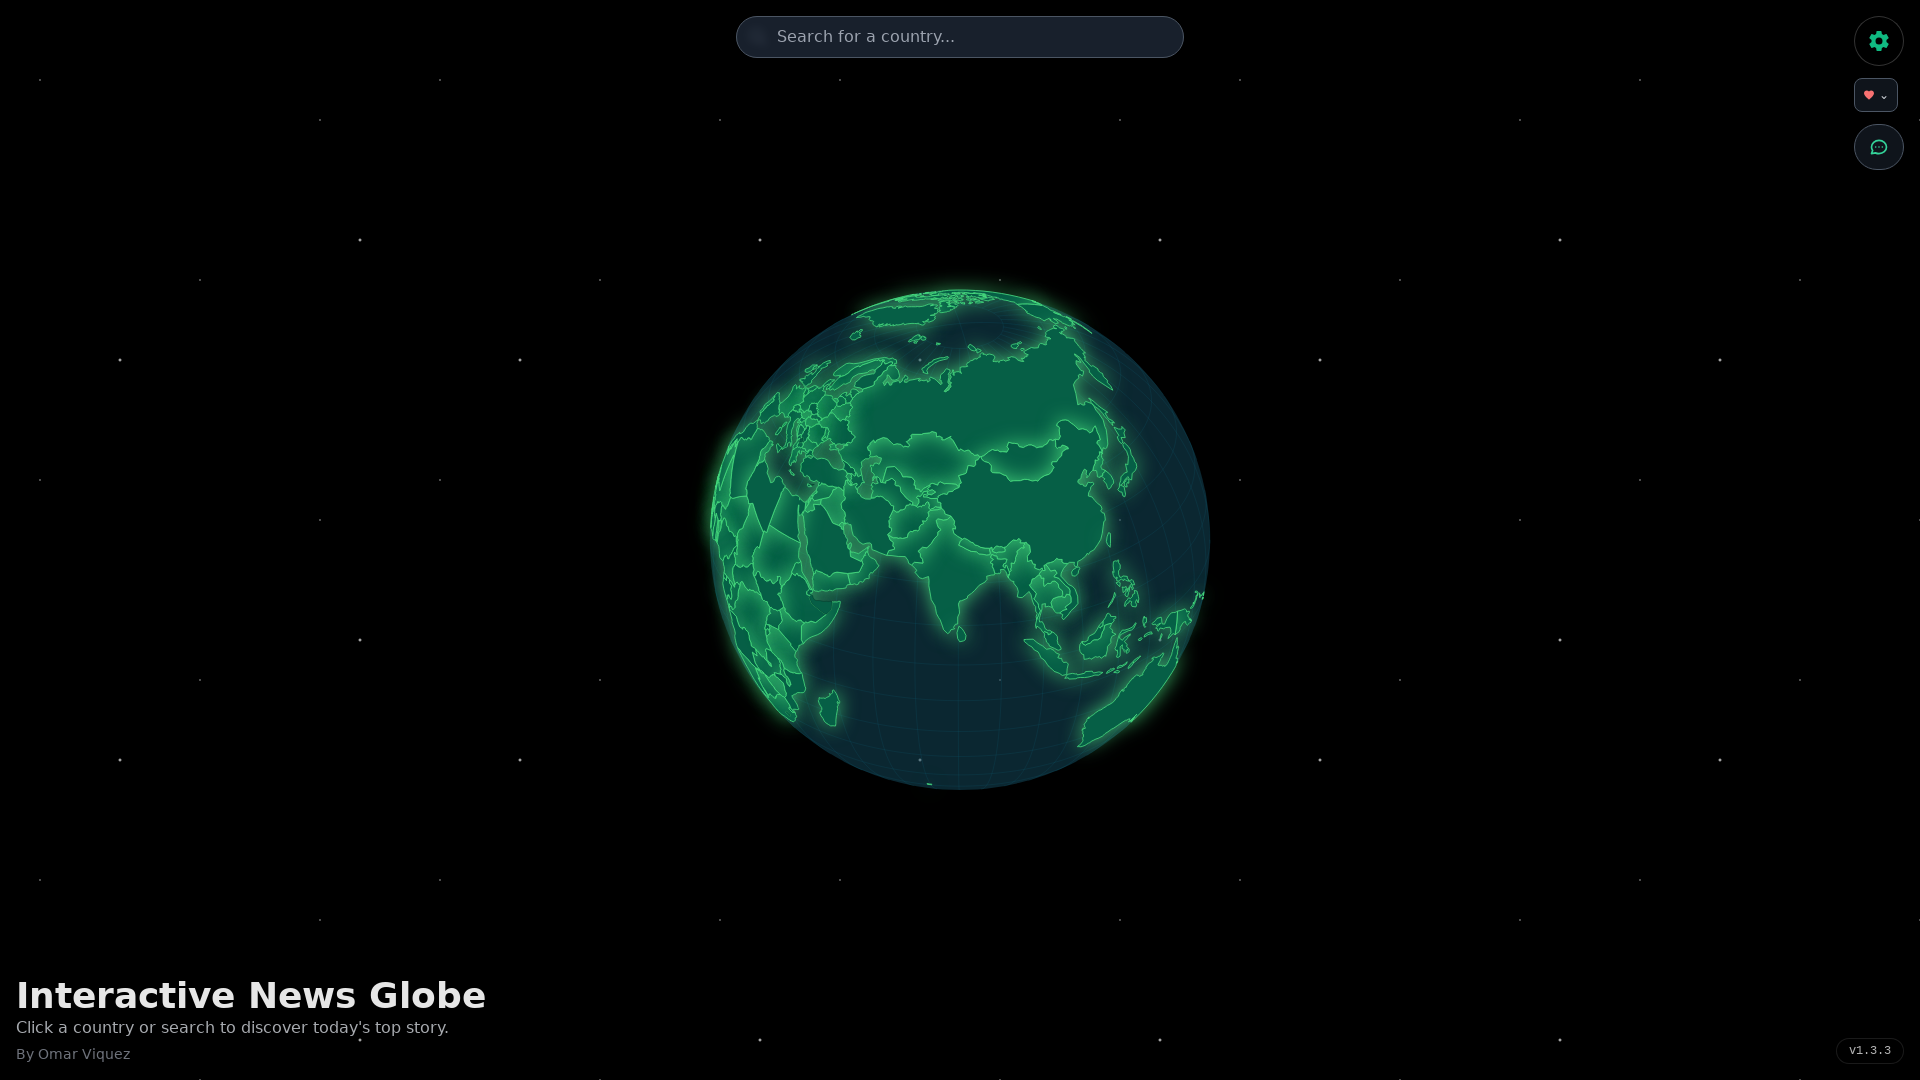

Set viewport to tablet size (768x1024)
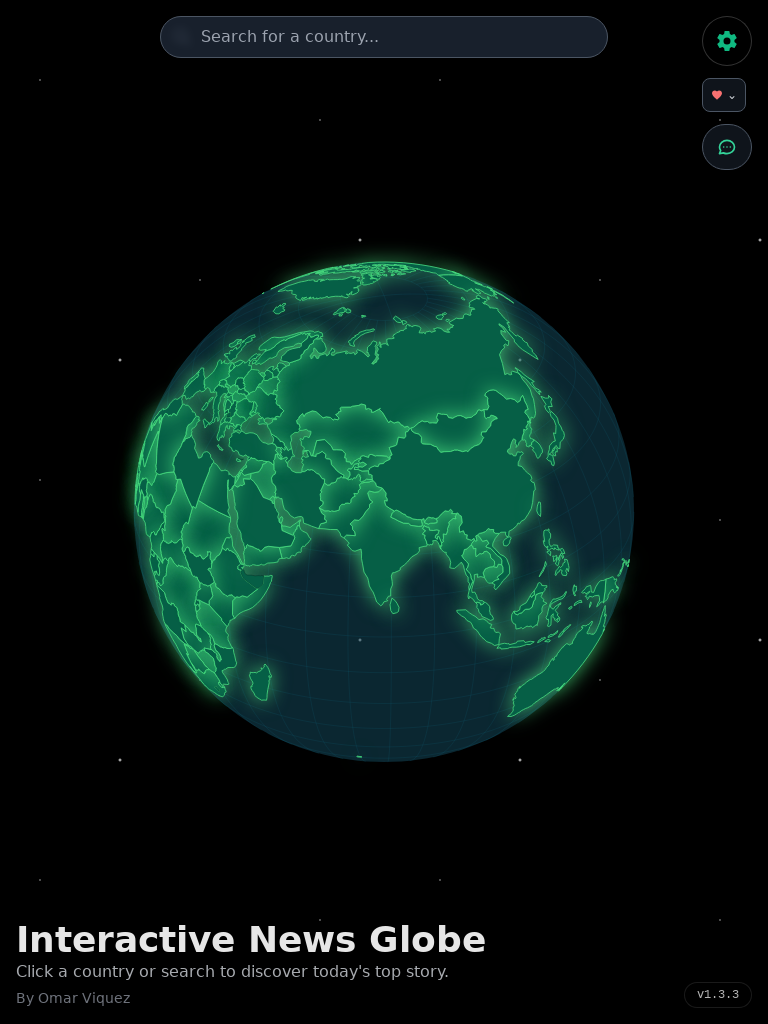

Located search input on tablet view
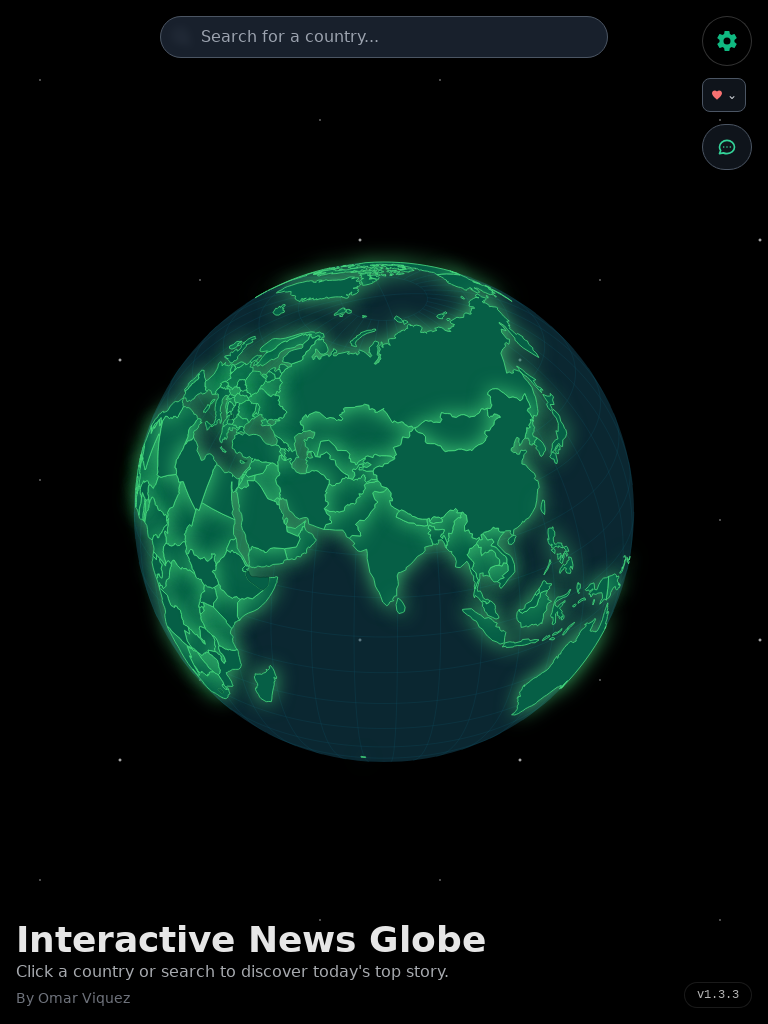

Verified search input is visible on tablet
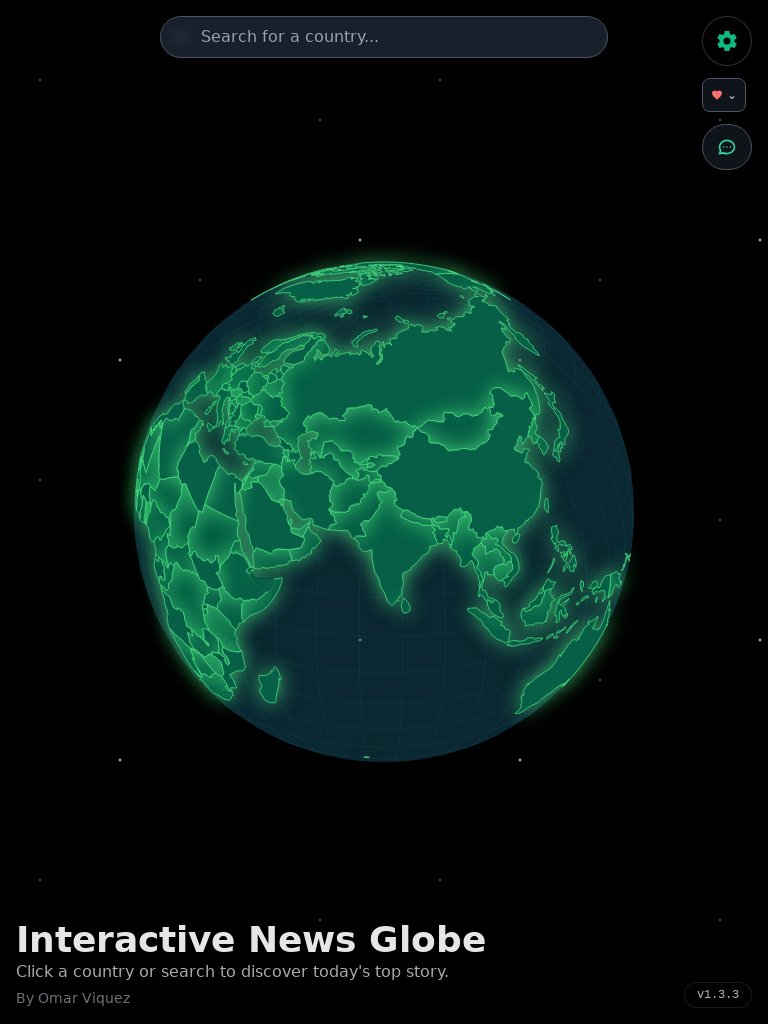

Set viewport to mobile size (375x667)
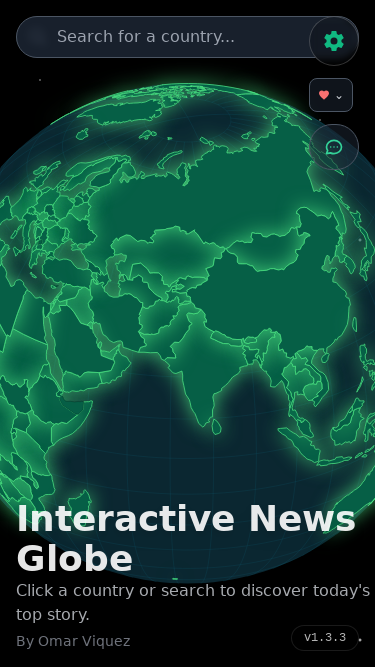

Located search input on mobile view
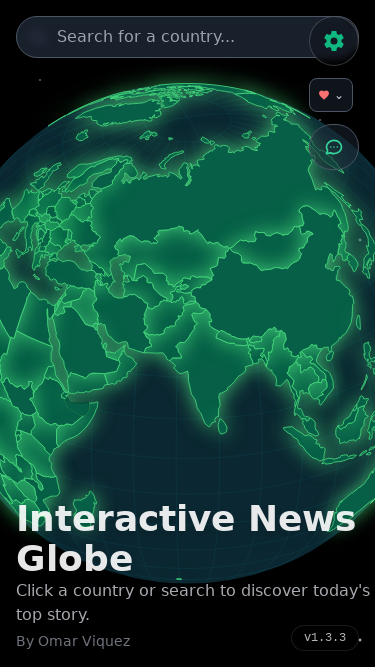

Verified search input is visible on mobile
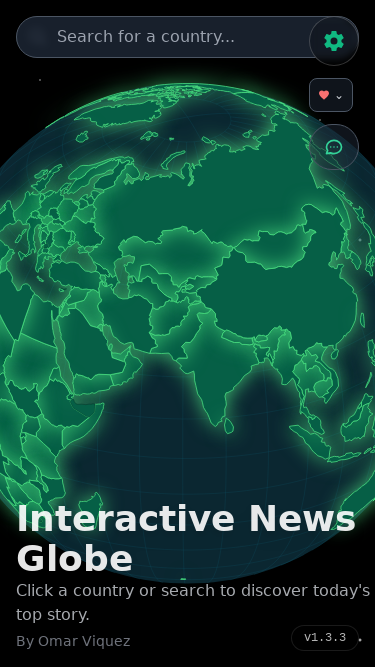

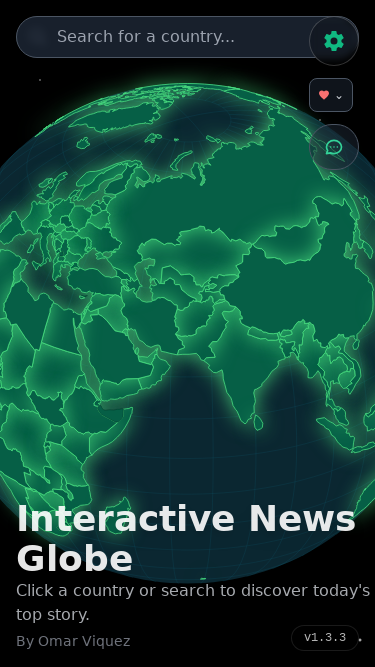